Tests Google account sign-up form by filling in first name and last name fields and clicking the next button

Starting URL: https://accounts.google.com/signup/v2/webcreateaccount?service=mail&continue=https%3A%2F%2Fmail.google.com%2Fmail%2F&flowName=GlifWebSignIn&flowEntry=SignUp

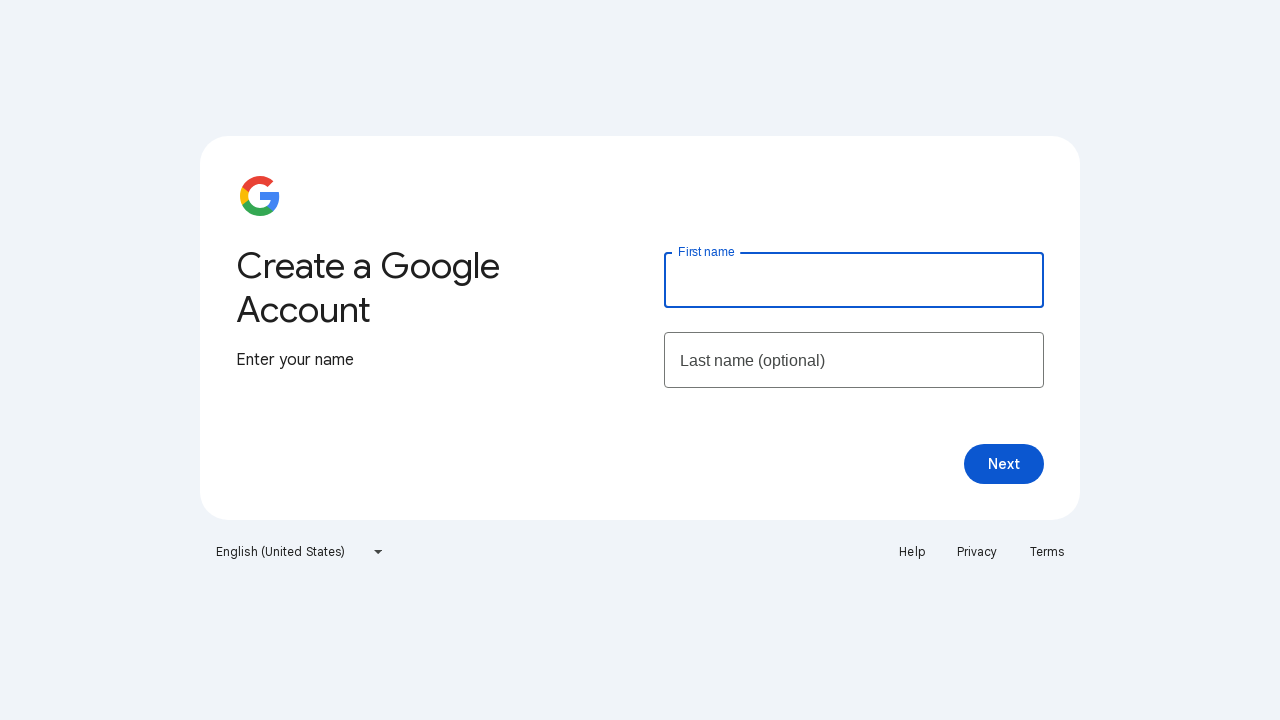

Filled first name field with 'Test' on #firstName
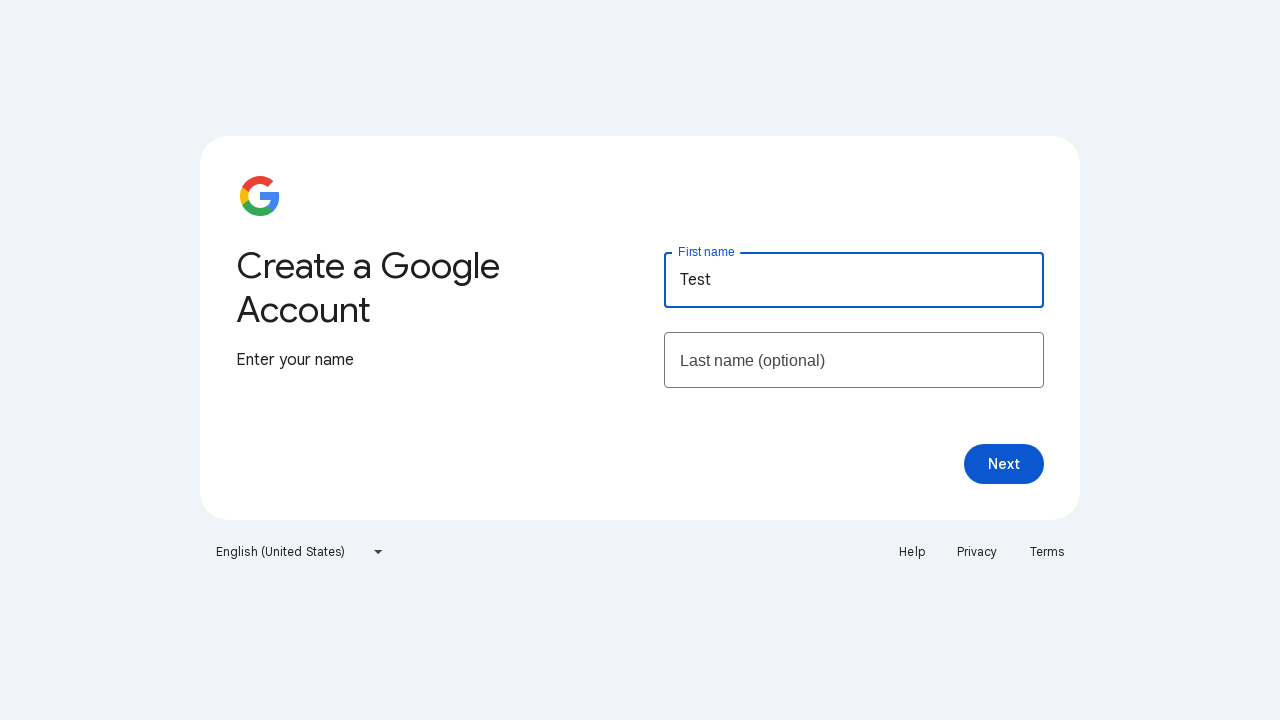

Filled last name field with 'User' on #lastName
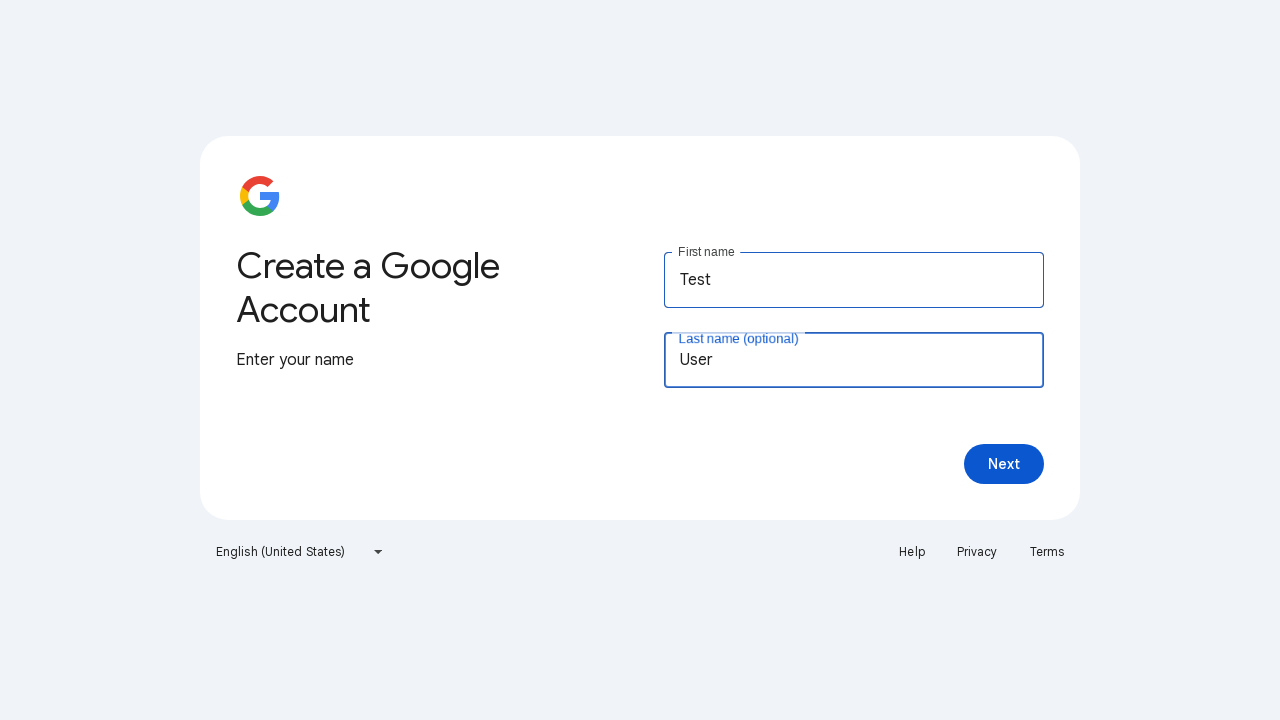

Clicked next button to proceed with account creation at (1004, 464) on #collectNameNext
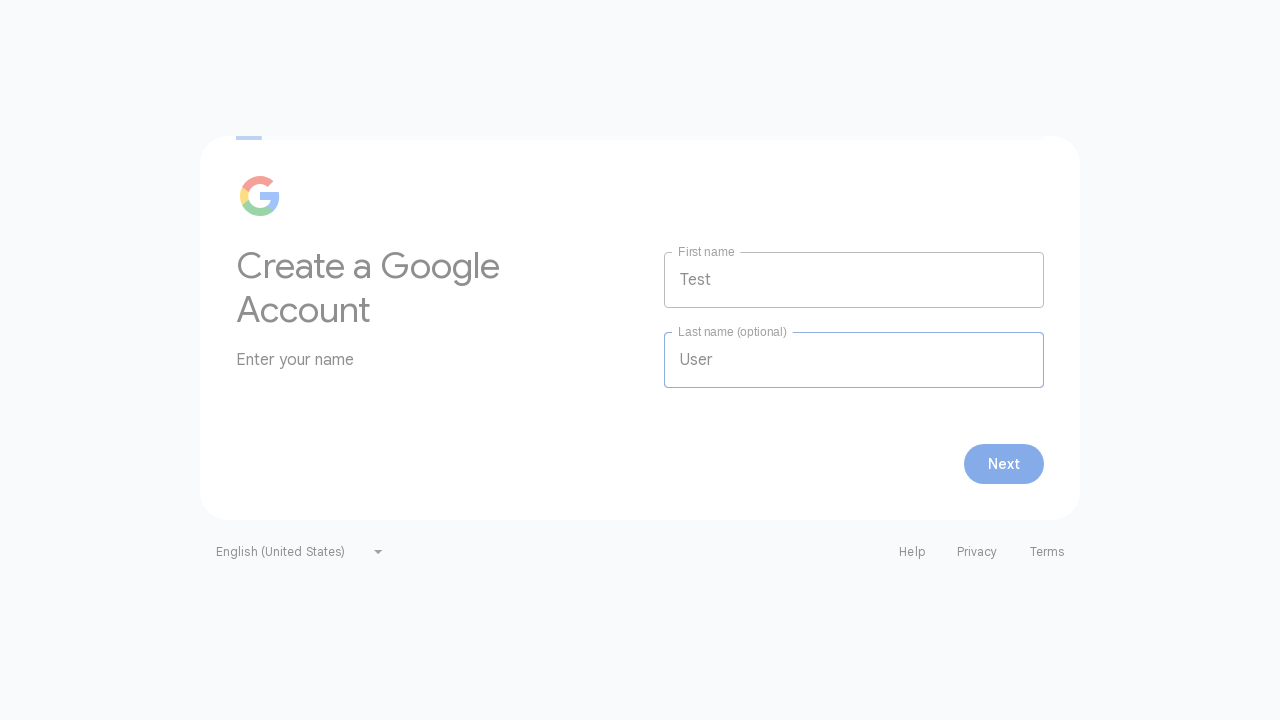

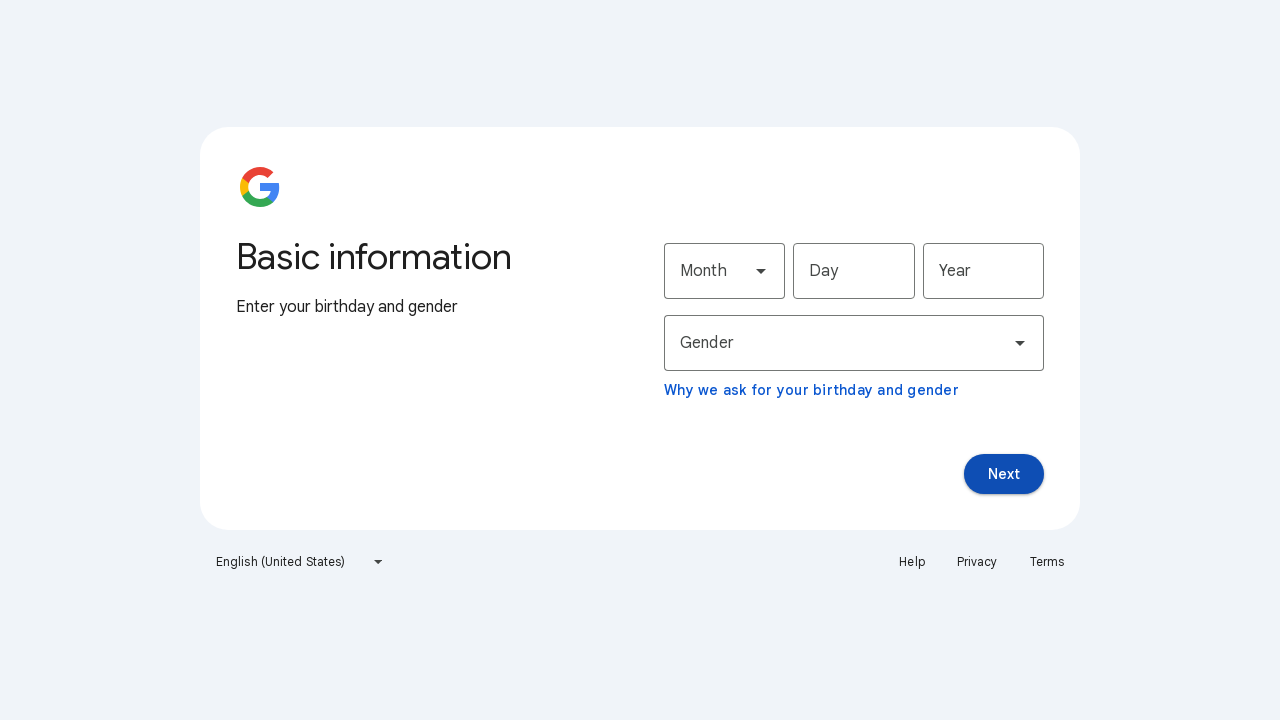